Fills out a contact form with name, email, and address fields, then submits the form

Starting URL: https://demo-project.wedevx.co

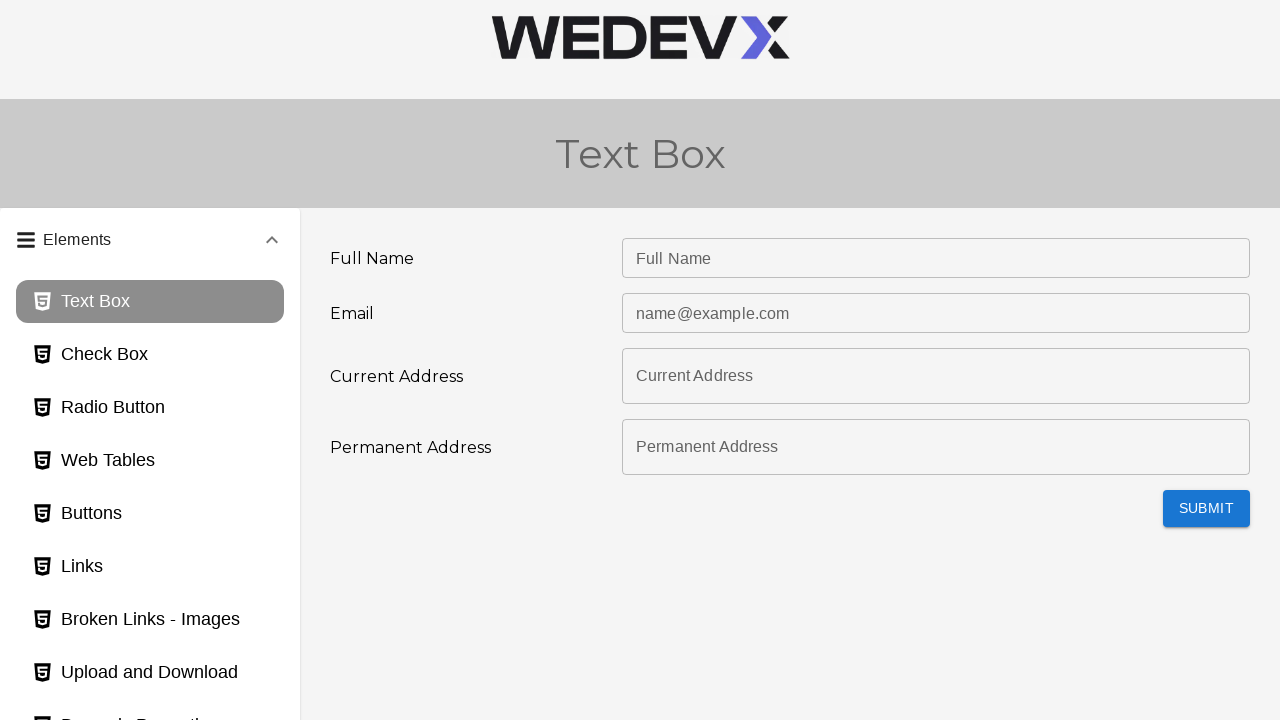

Filled name field with 'John Smith' on #name
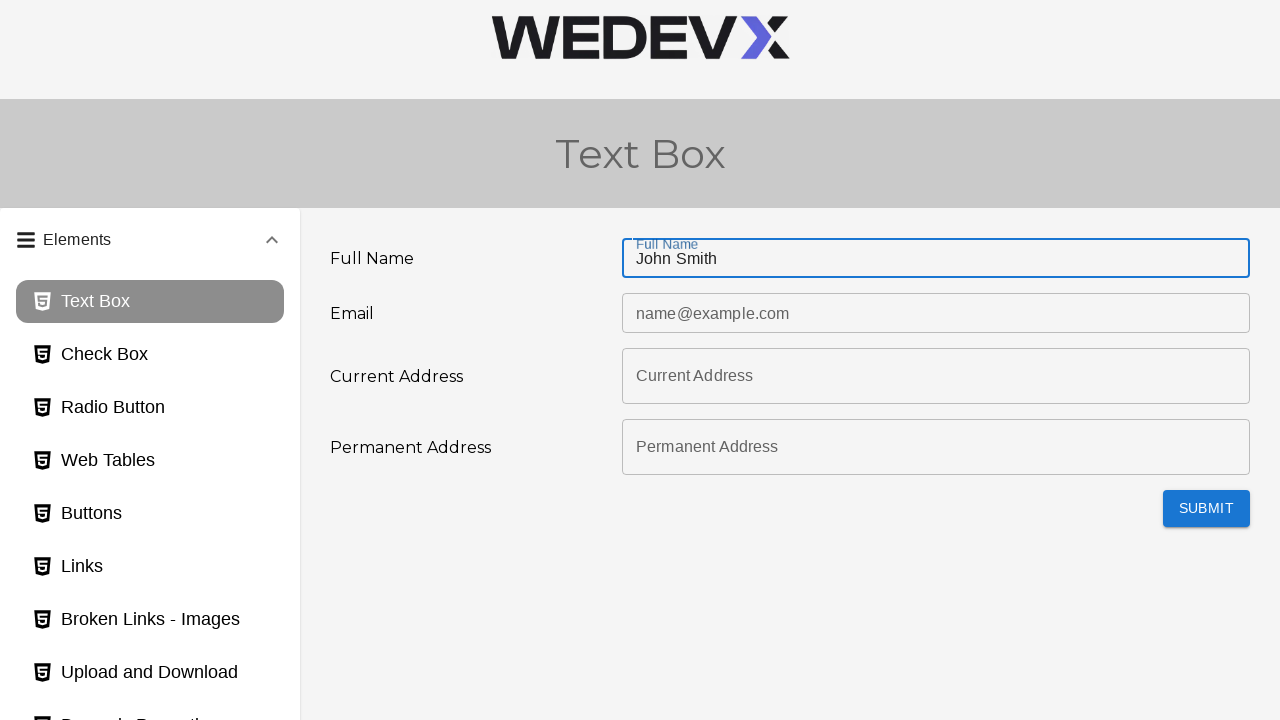

Filled email field with 'john.smith@example.com' on #email
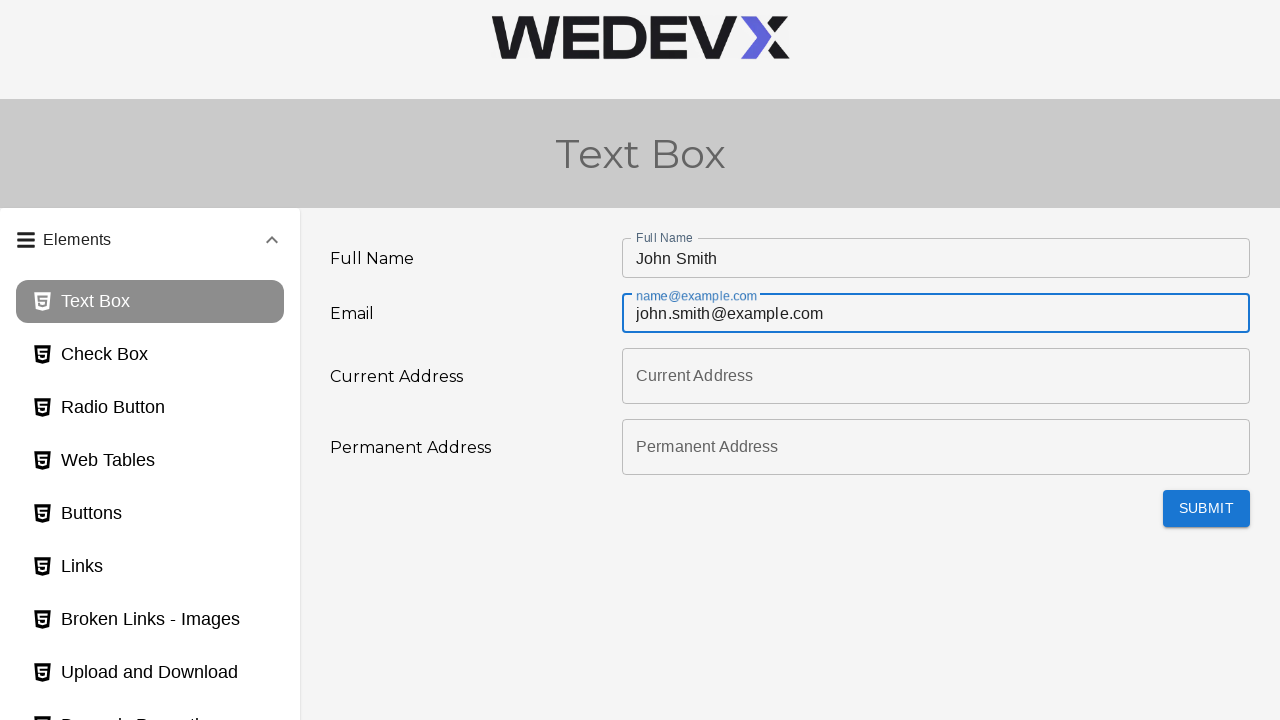

Filled current address field with '456 Oak Street' on #currentAddress
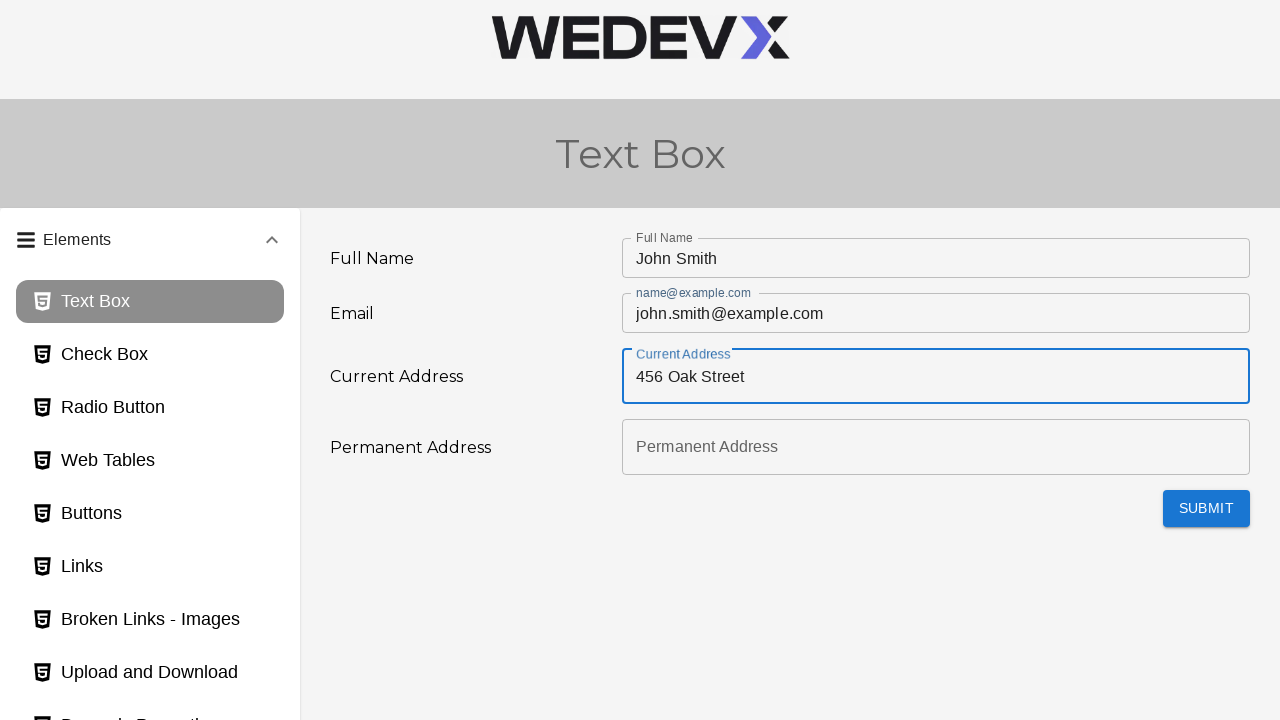

Filled permanent address field with '789 Pine Avenue' on #permanentAddress
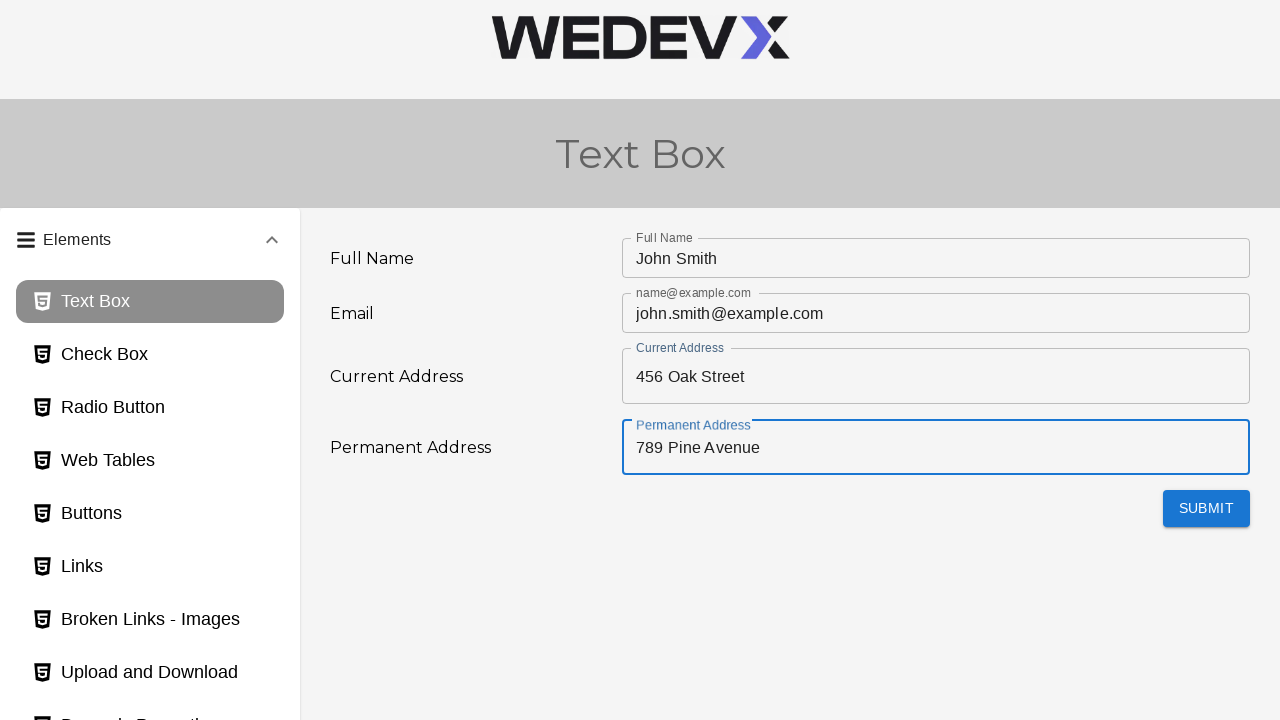

Clicked submit button to submit contact form at (1206, 509) on .MuiButton-contained
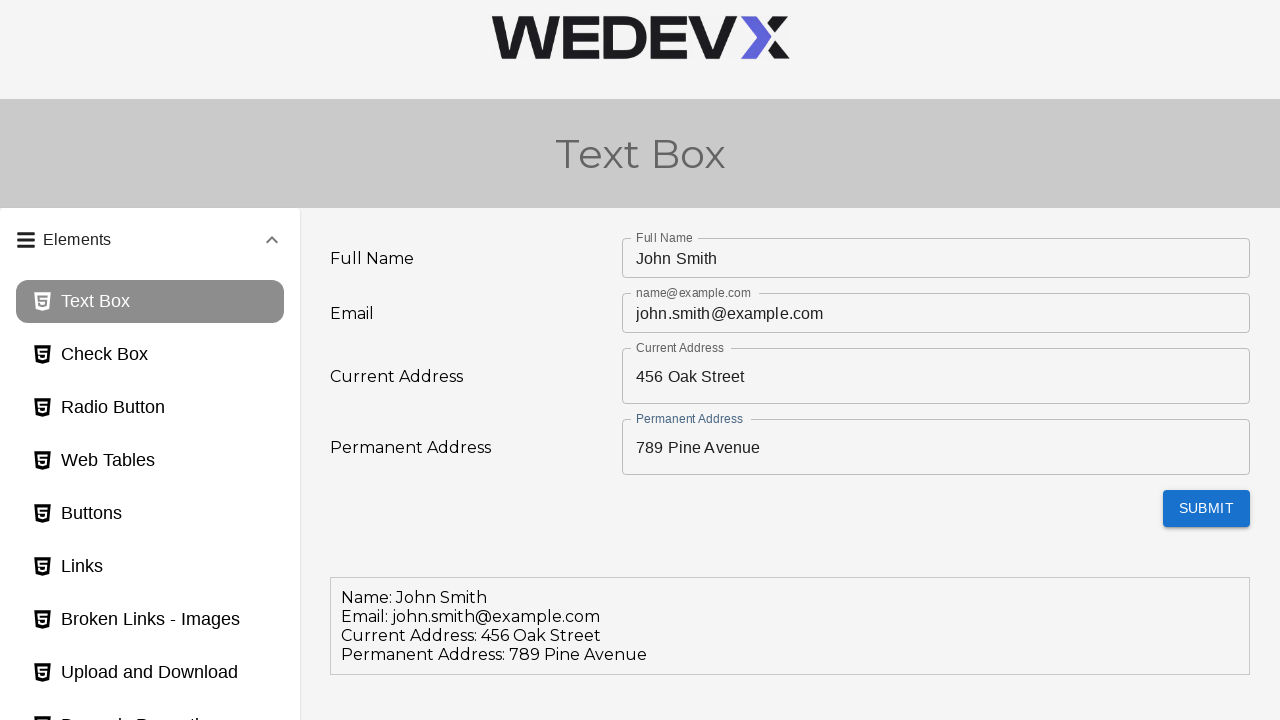

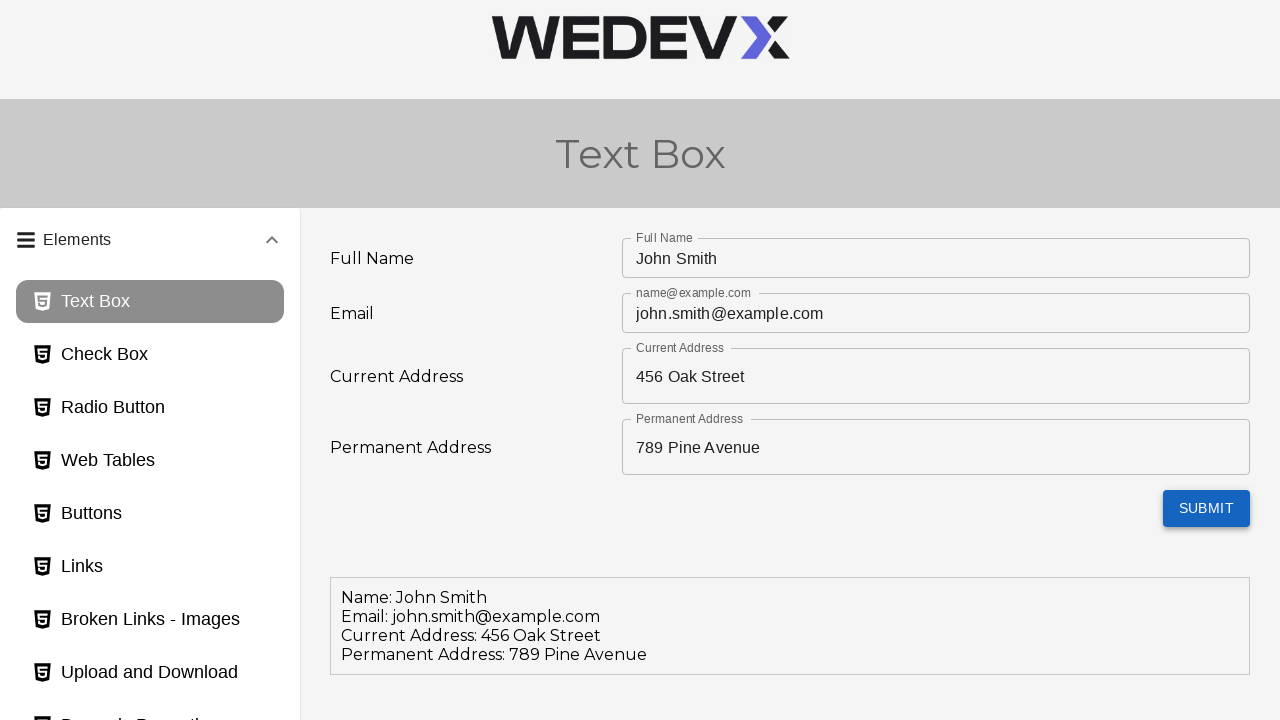